Tests modal dialog functionality by opening small and large modals, verifying their text content, and closing them.

Starting URL: https://demoqa.com/modal-dialogs

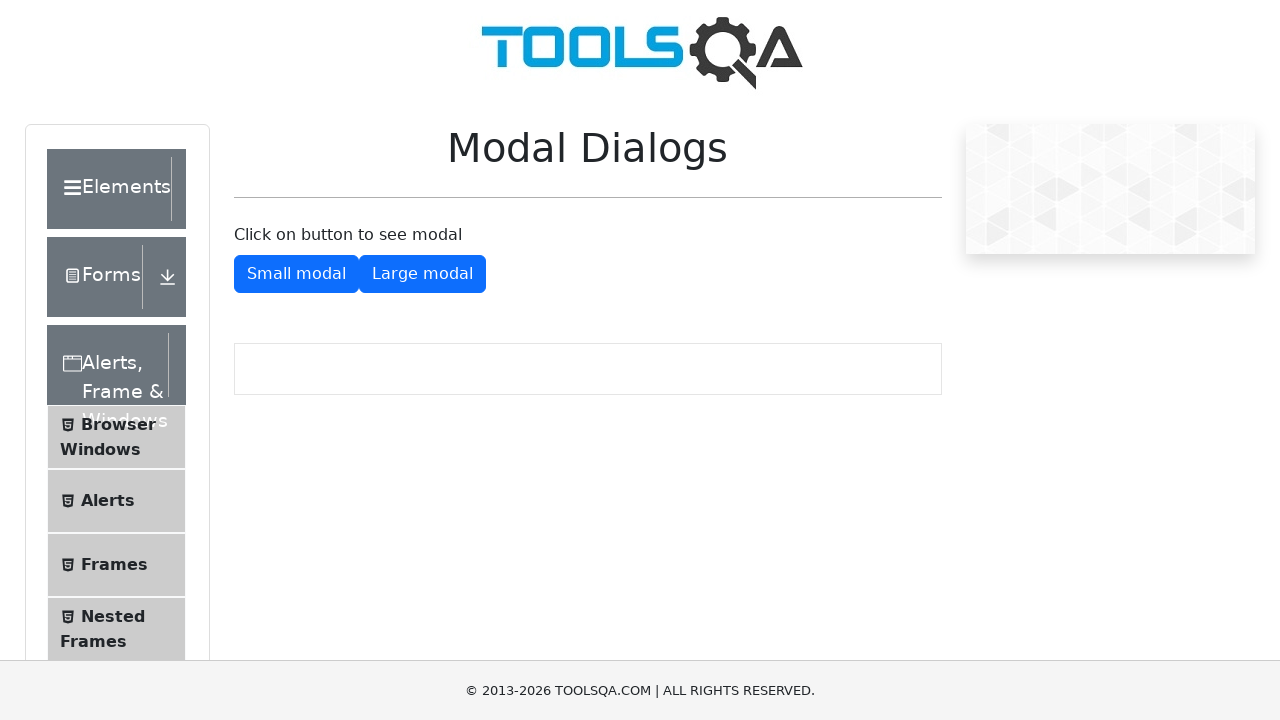

Clicked button to open small modal at (296, 274) on #showSmallModal
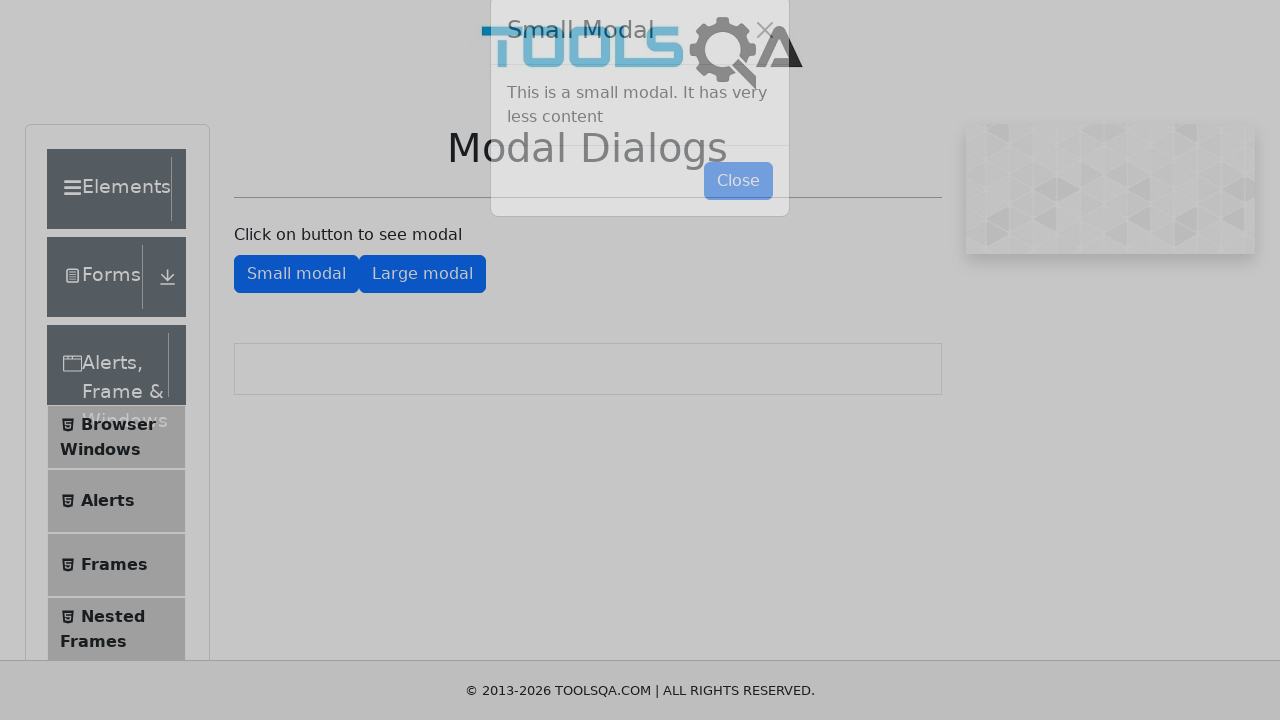

Small modal body selector appeared
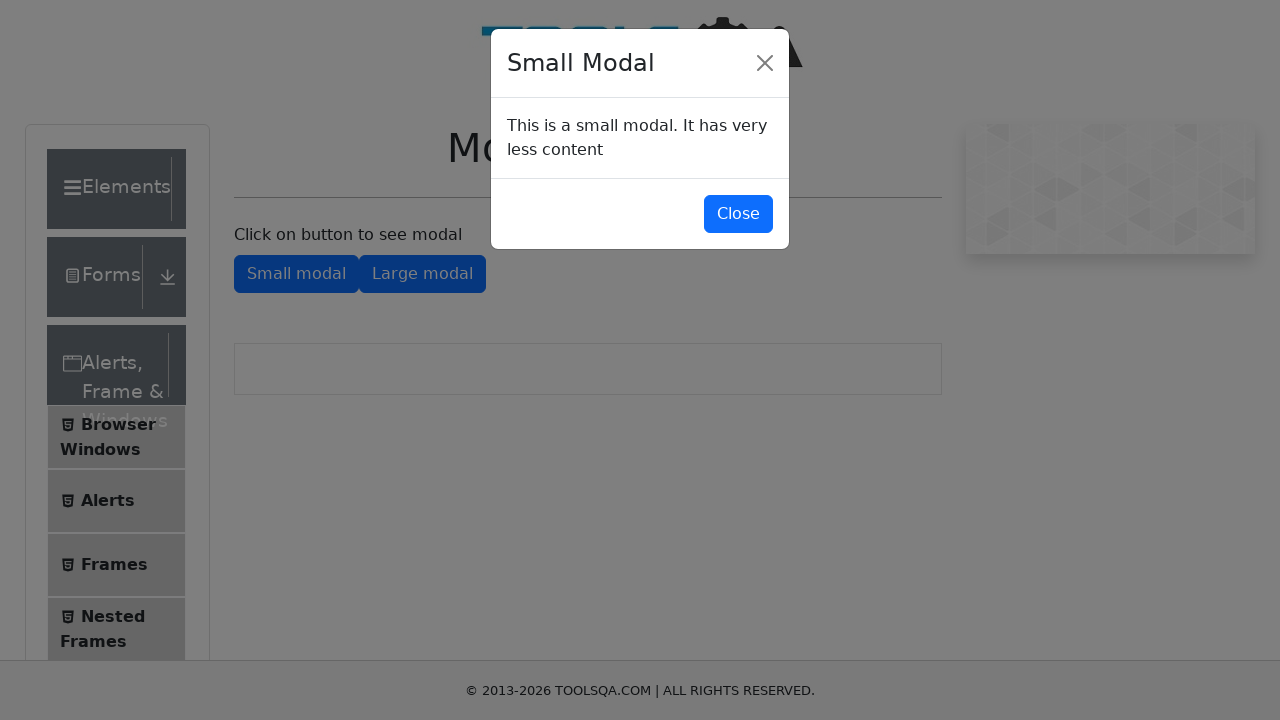

Located small modal text element
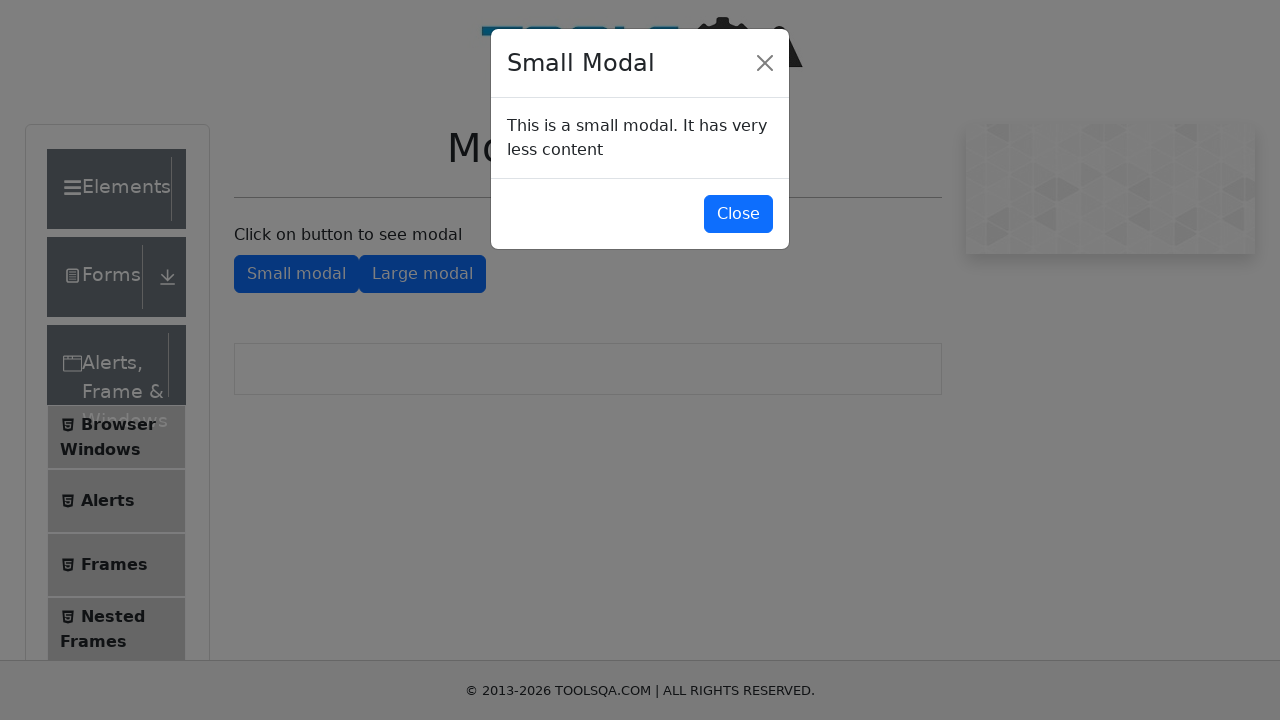

Small modal text is now visible
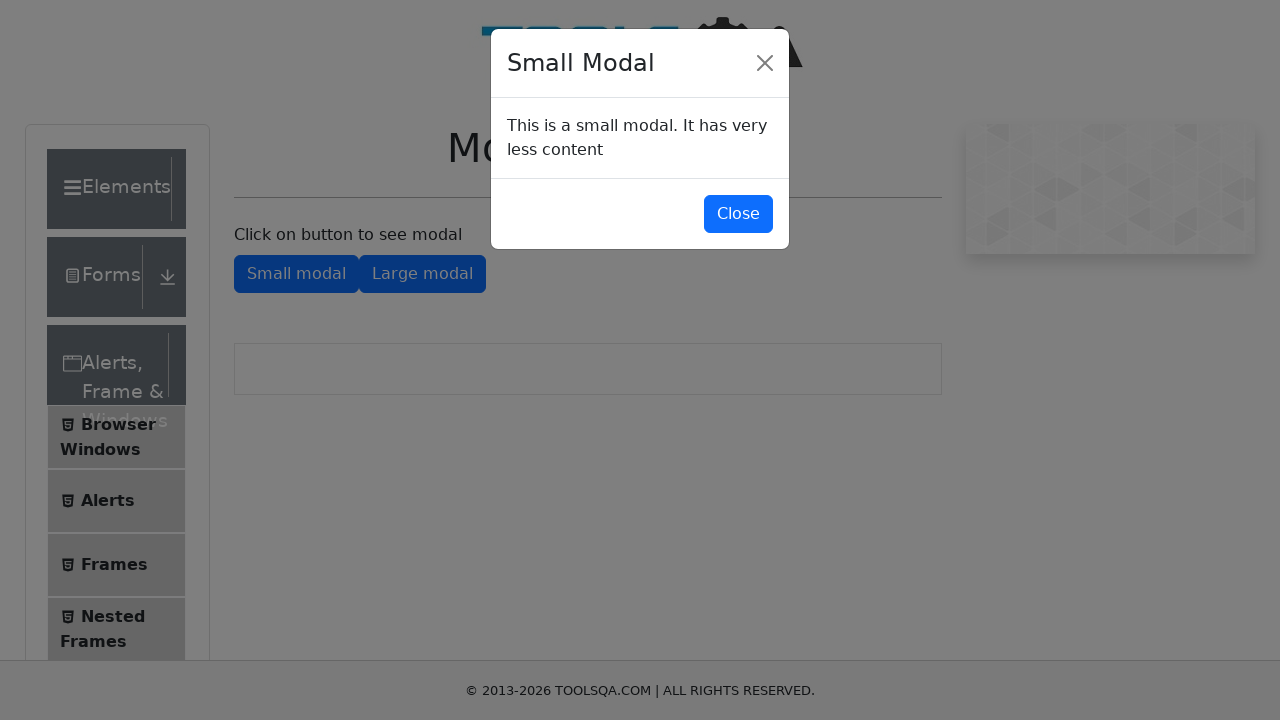

Clicked button to close small modal at (738, 214) on #closeSmallModal
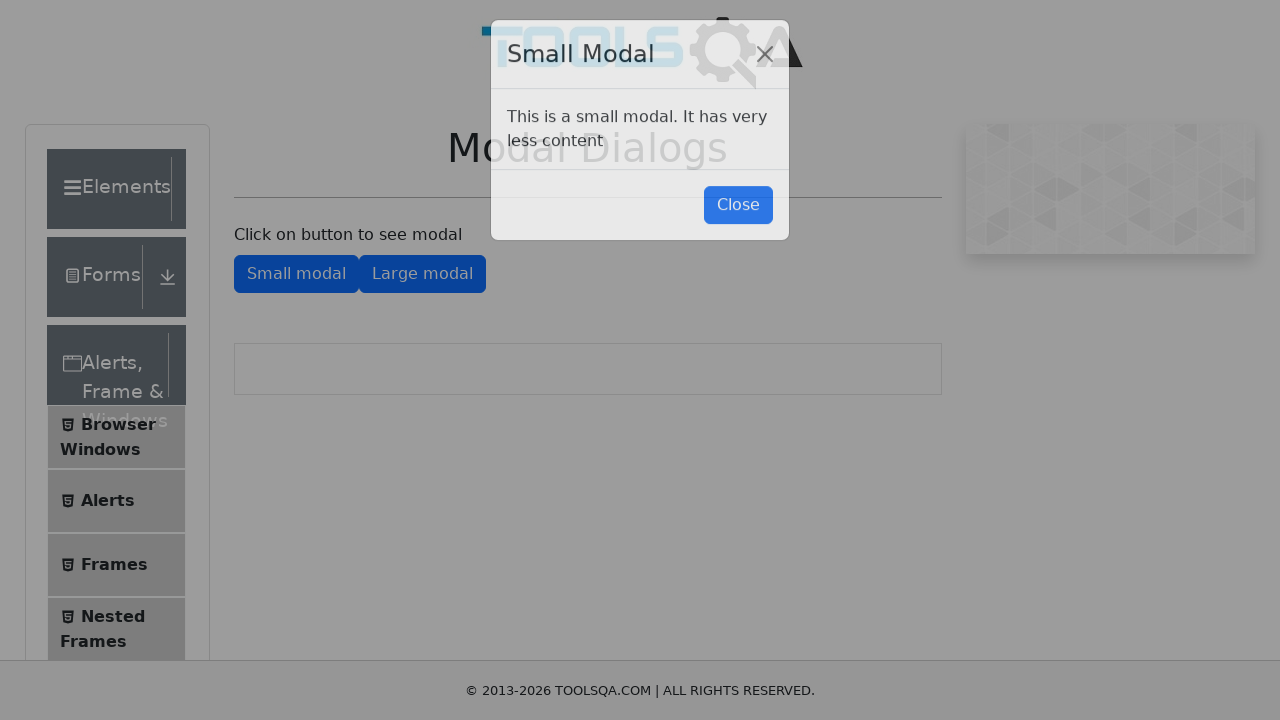

Small modal closed and is now hidden
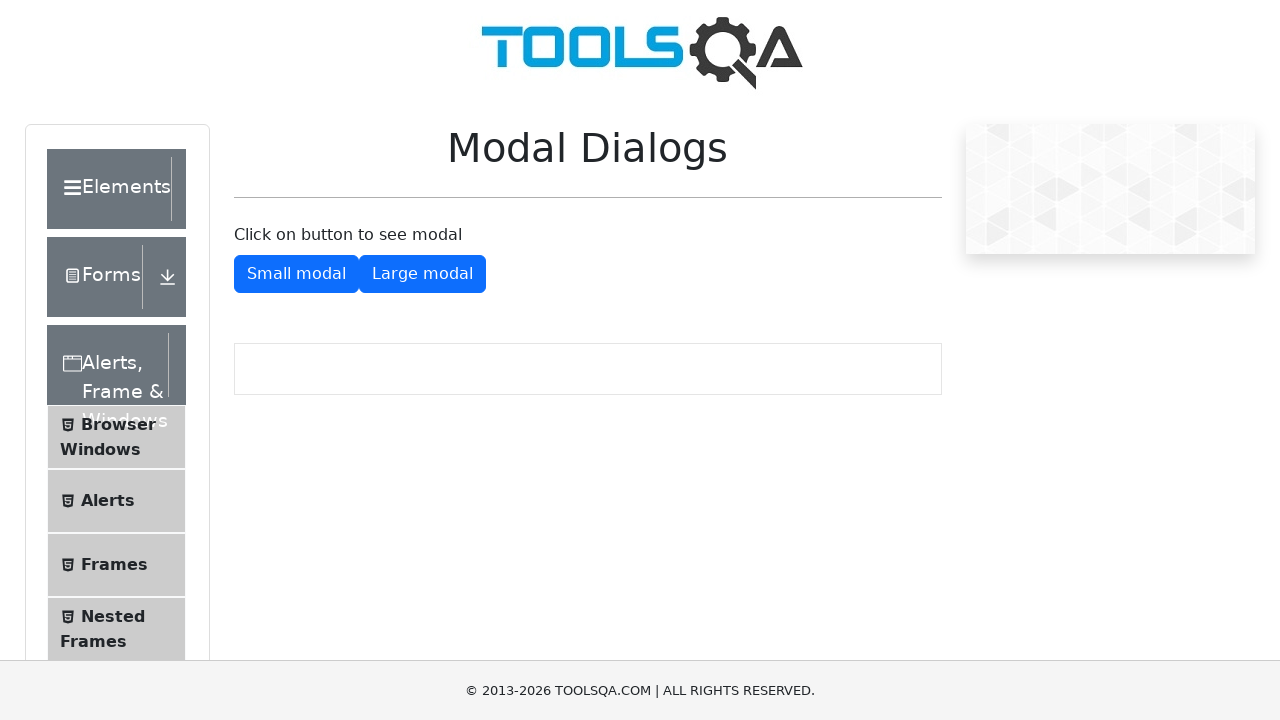

Clicked button to open large modal at (422, 274) on #showLargeModal
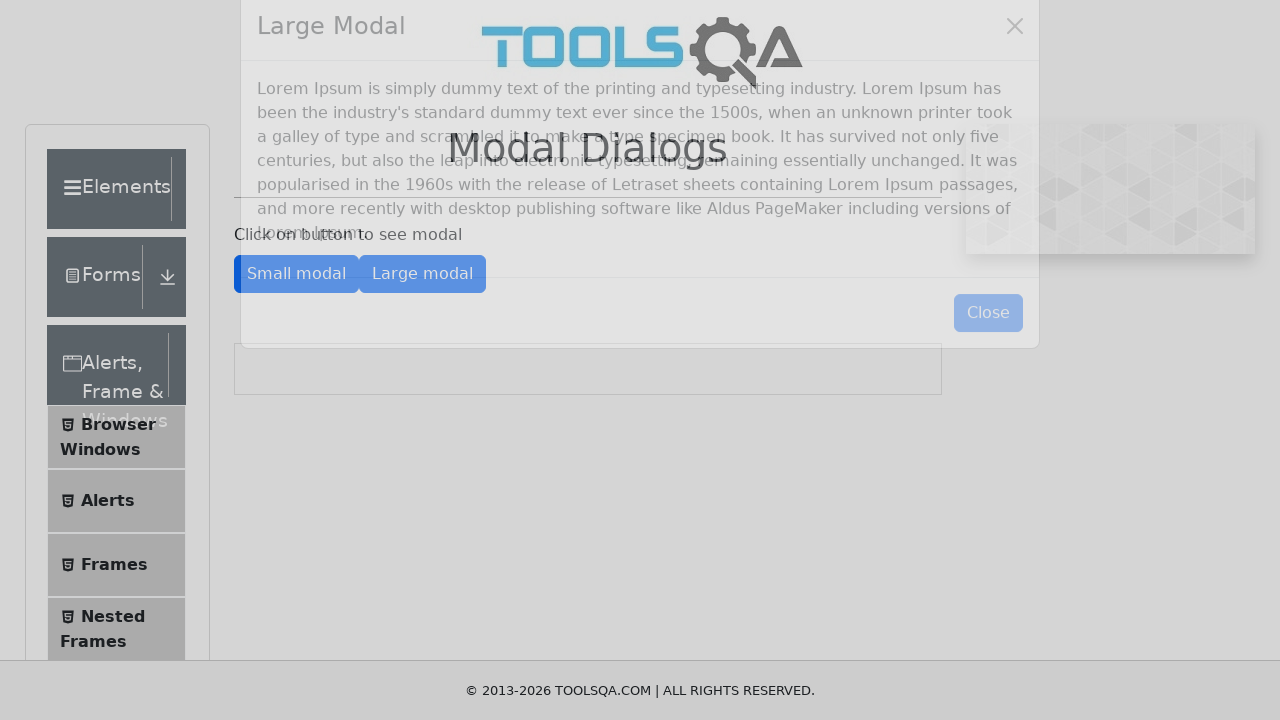

Large modal body paragraph selector appeared
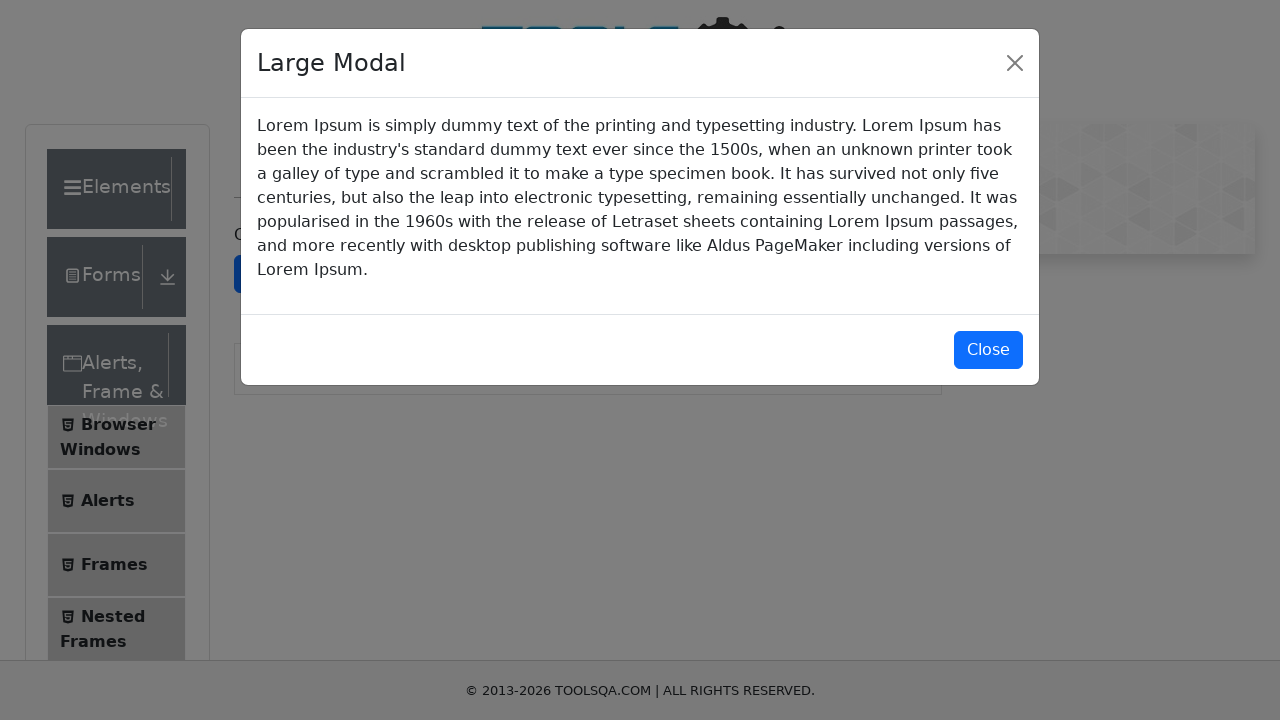

Located large modal text element
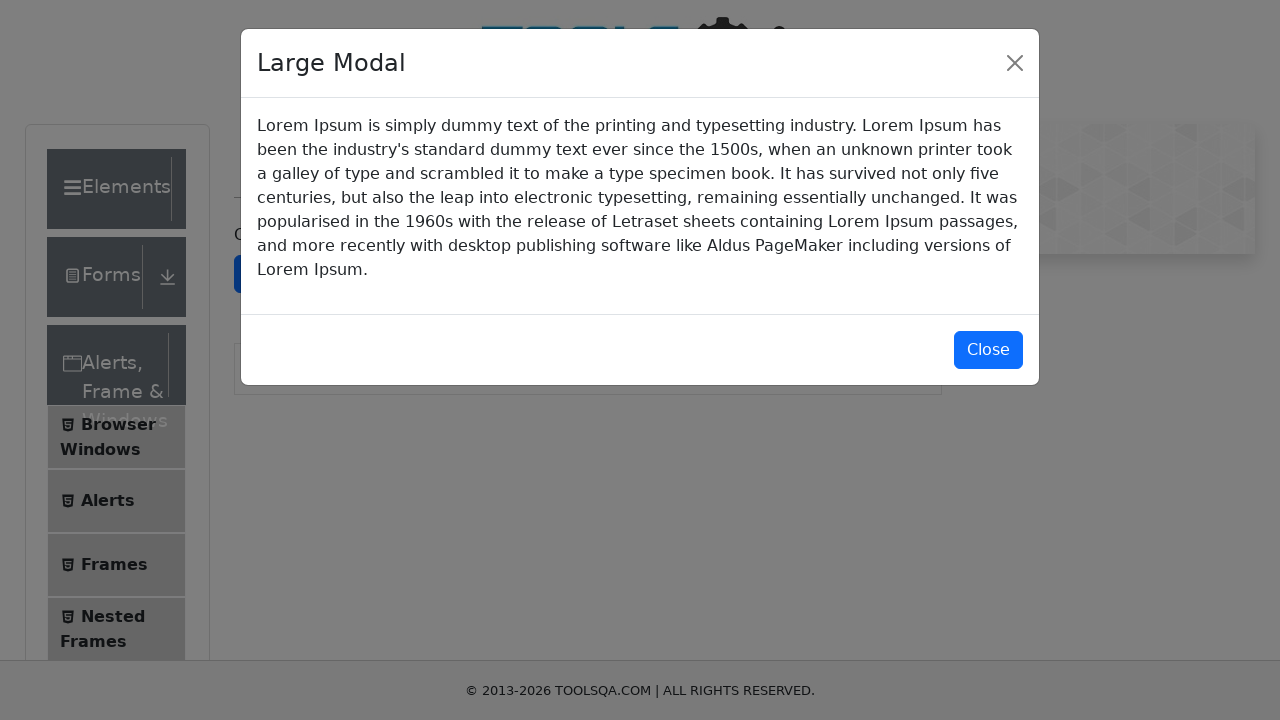

Large modal text is now visible
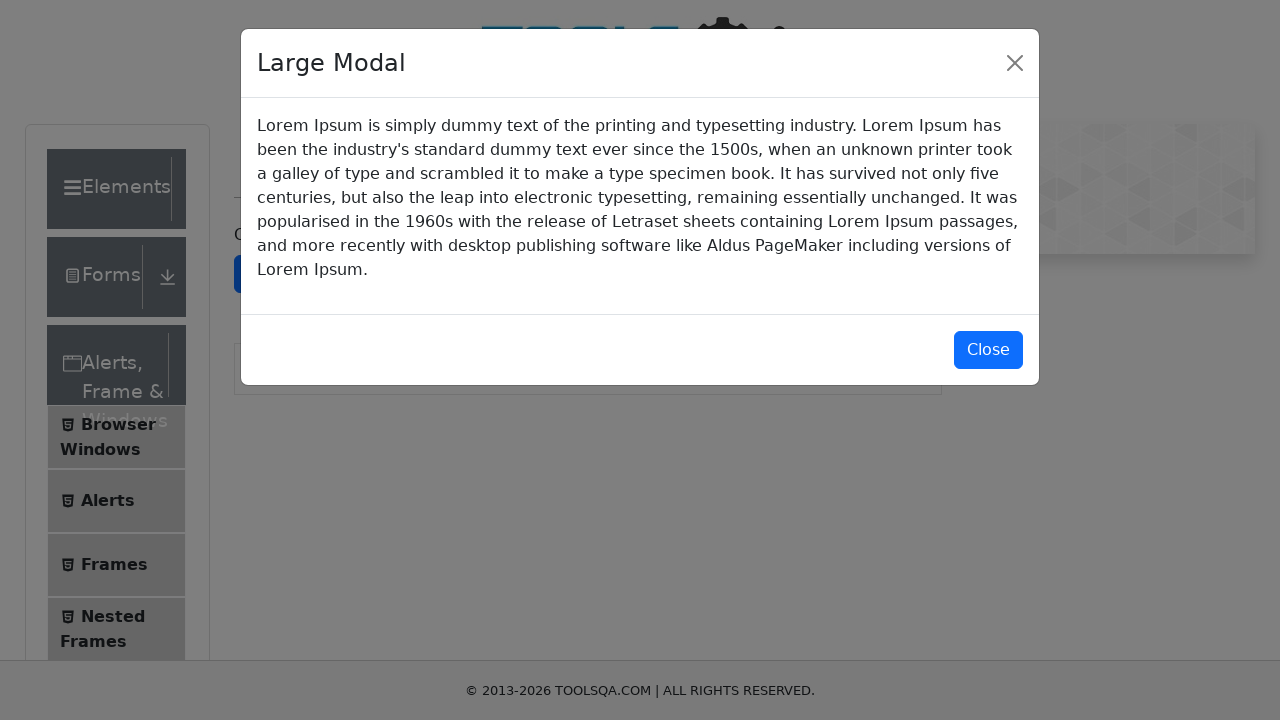

Clicked button to close large modal at (988, 350) on #closeLargeModal
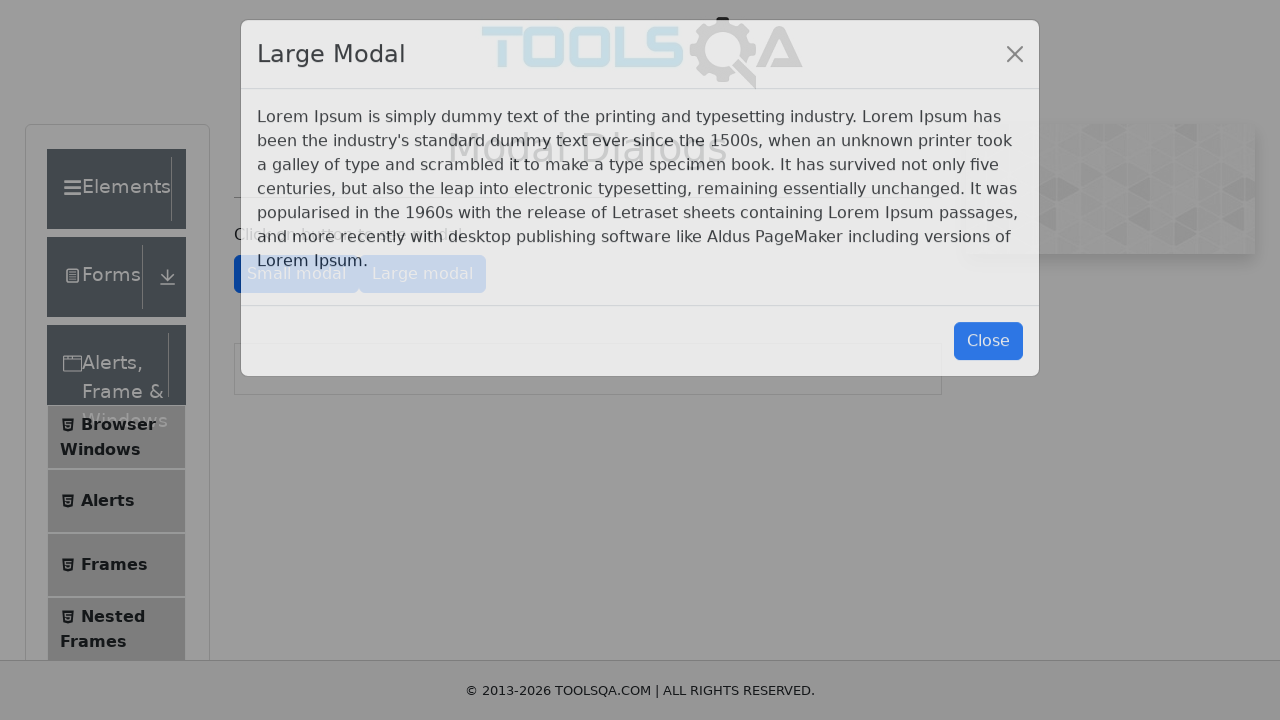

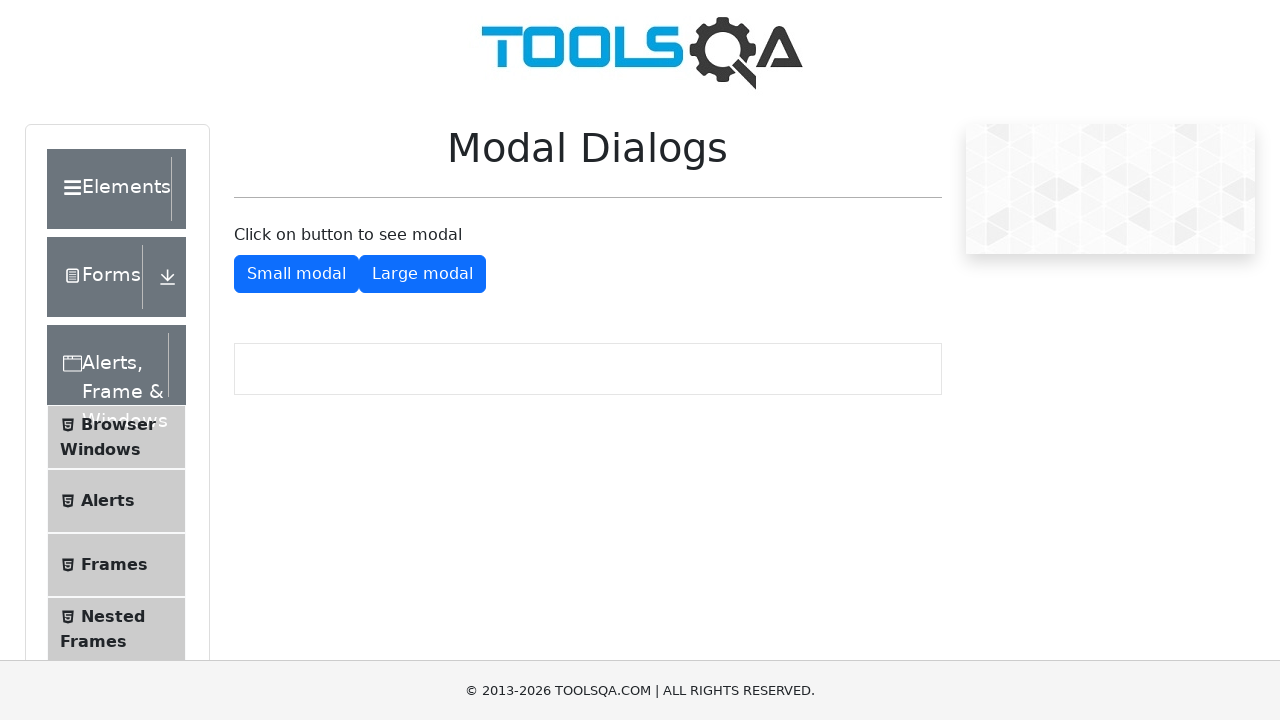